Tests the font download workflow on BitFontMaker2 gallery by clicking the DOWNLOAD button and accepting the confirmation alert dialog.

Starting URL: https://www.pentacom.jp/pentacom/bitfontmaker2/gallery/?id=18845

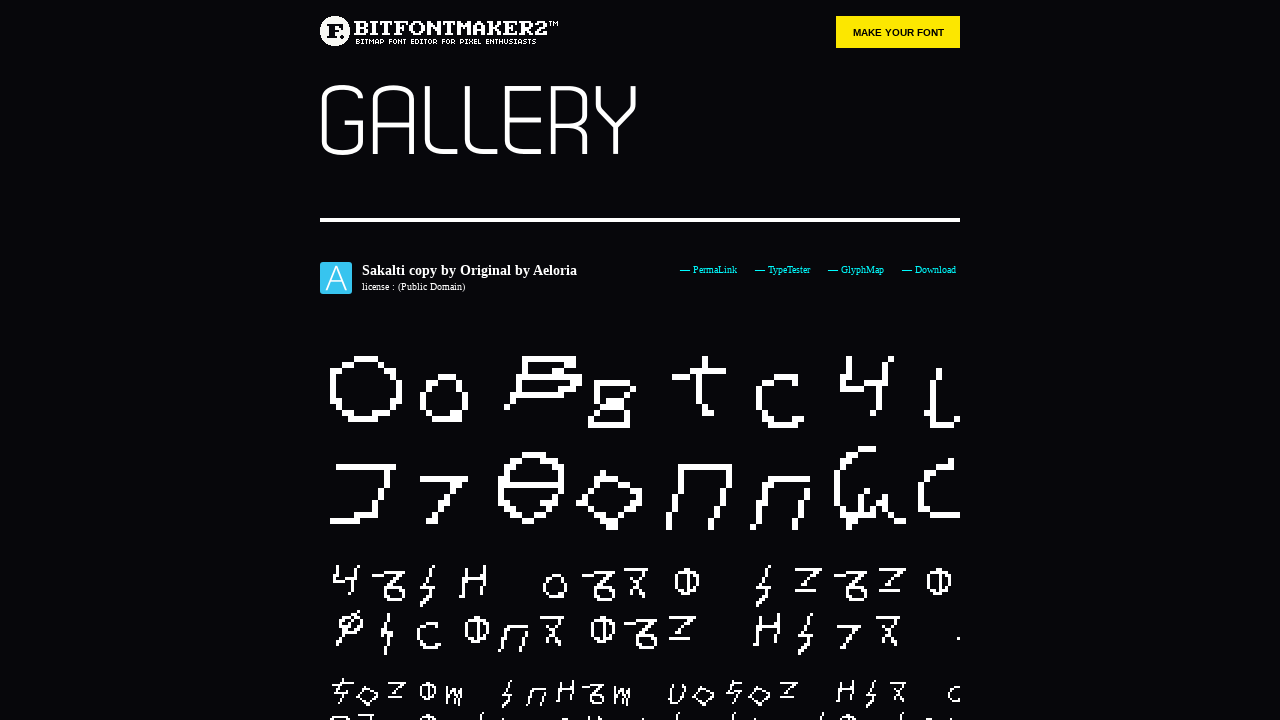

Waited for page to load (networkidle state reached)
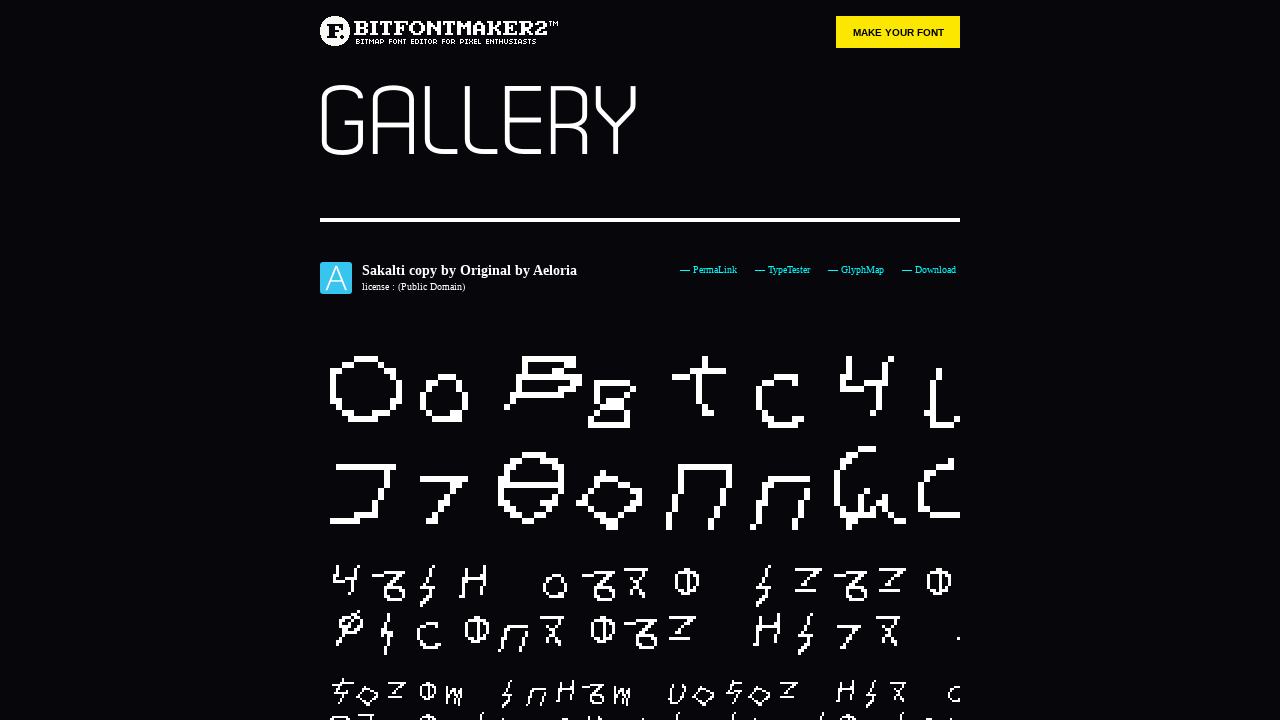

Clicked the DOWNLOAD button at (929, 270) on a:text('DOWNLOAD')
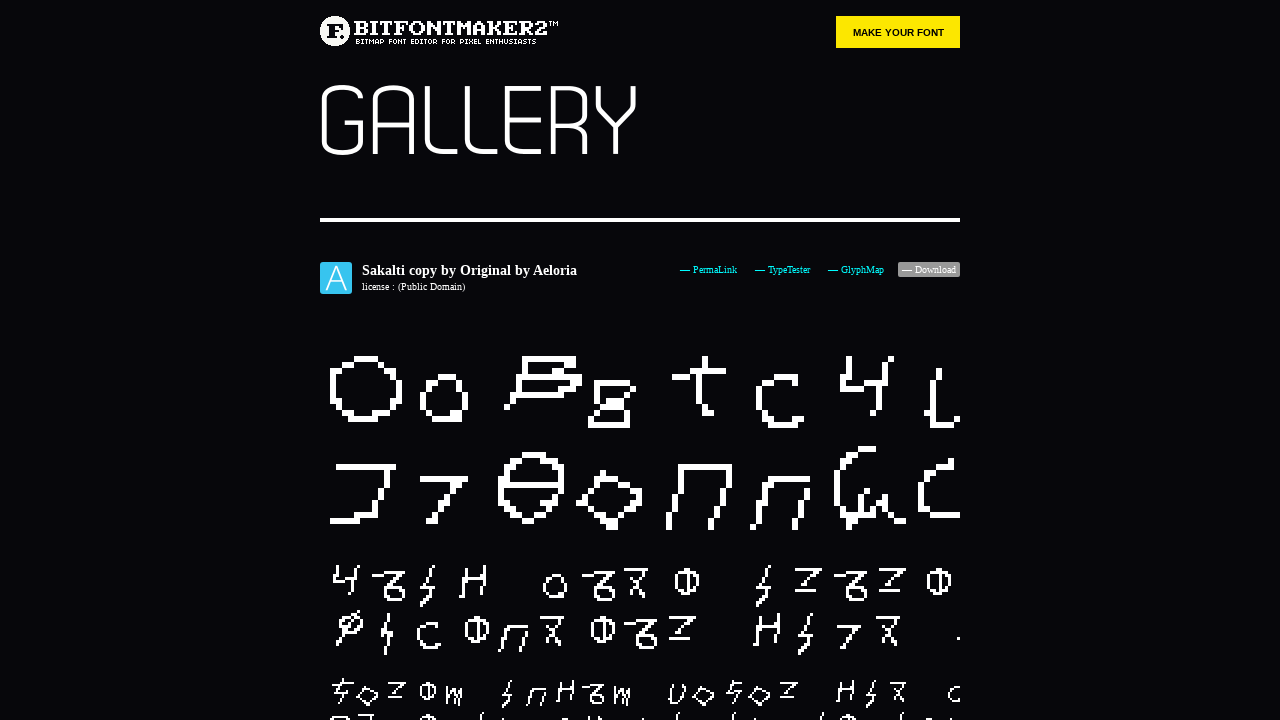

Set up dialog handler to accept confirmation alert
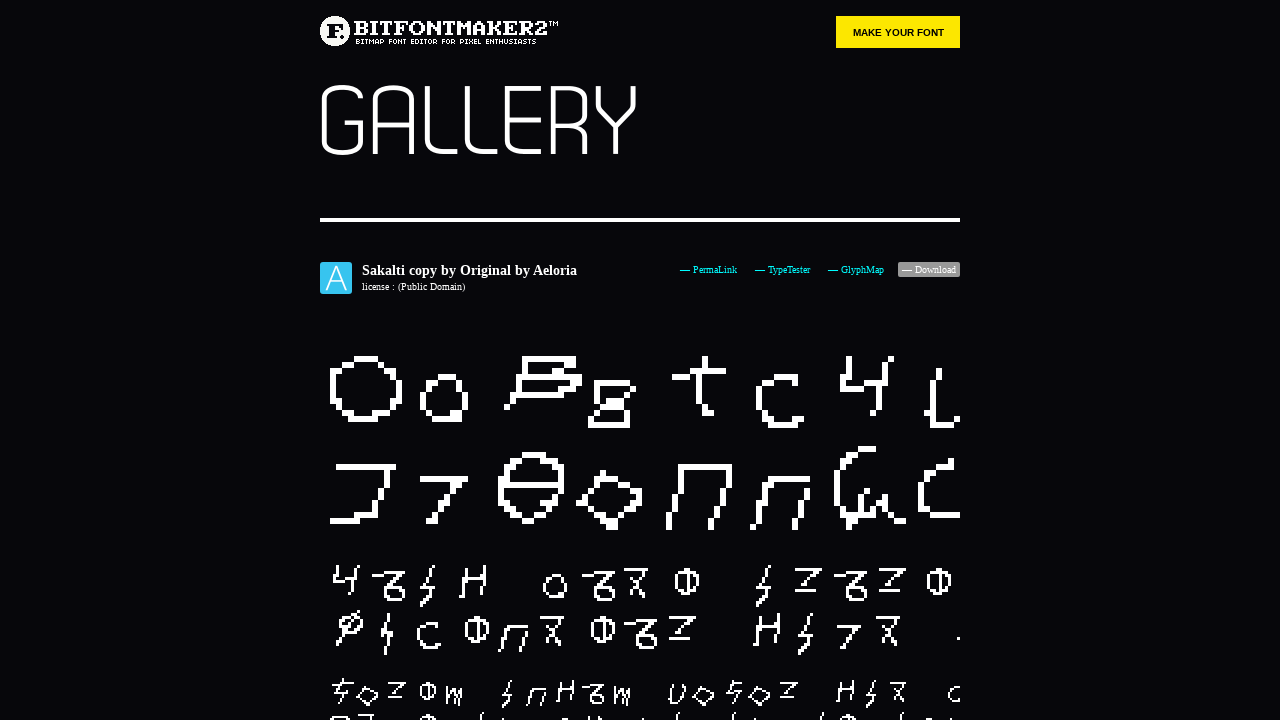

Waited 2000ms for dialog to be processed
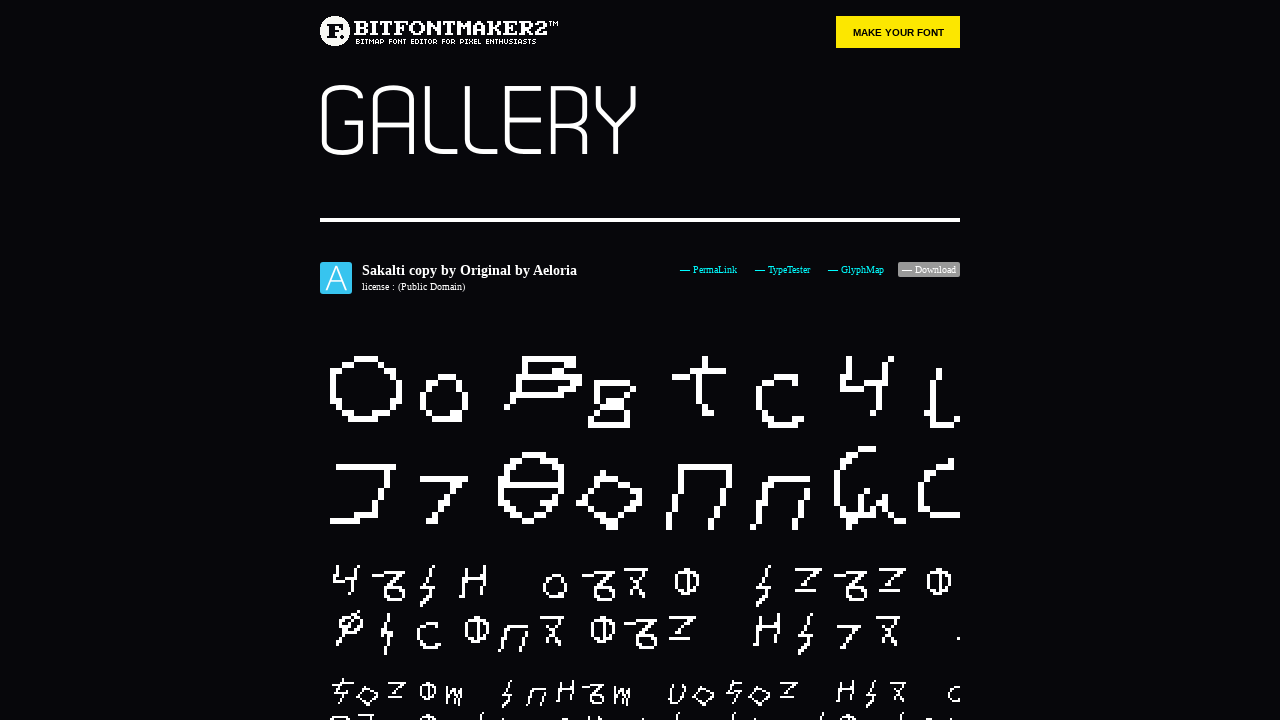

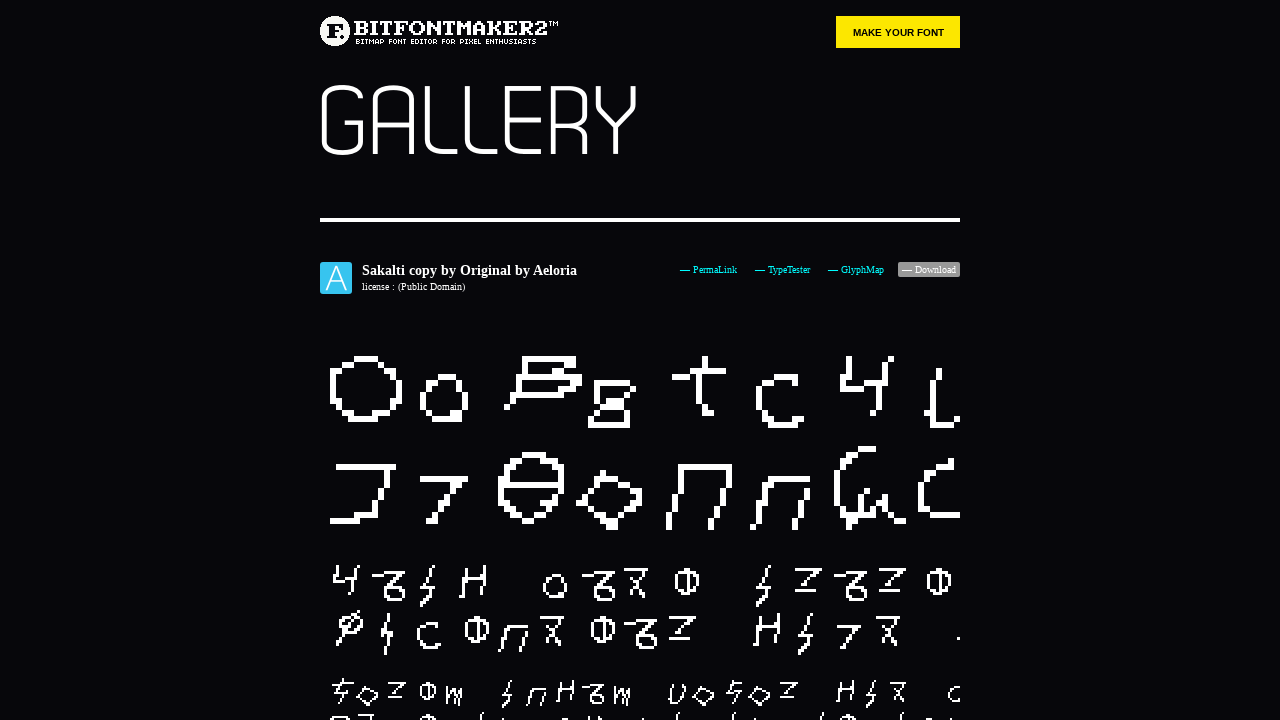